Navigates to the Rahul Shetty Academy Selenium Practice offers page to verify the page loads successfully.

Starting URL: https://rahulshettyacademy.com/seleniumPractise/#/offers

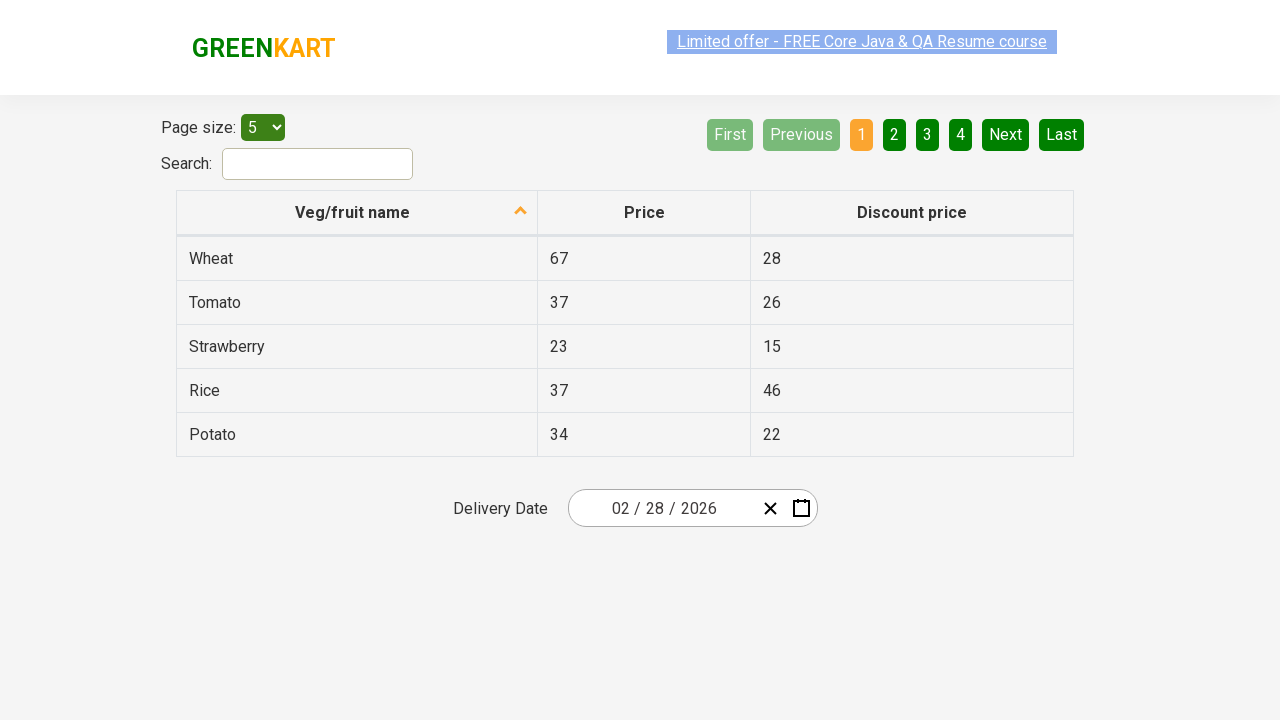

Waited for products section to load on Rahul Shetty Academy Selenium Practice offers page
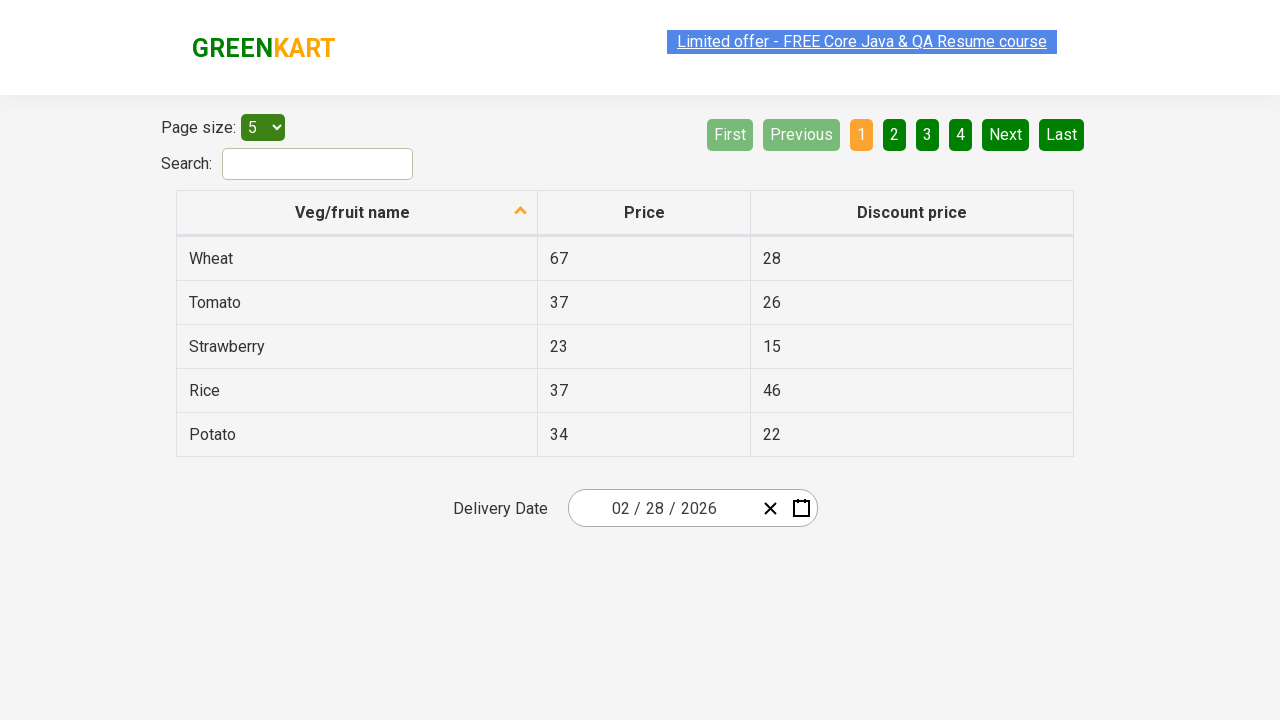

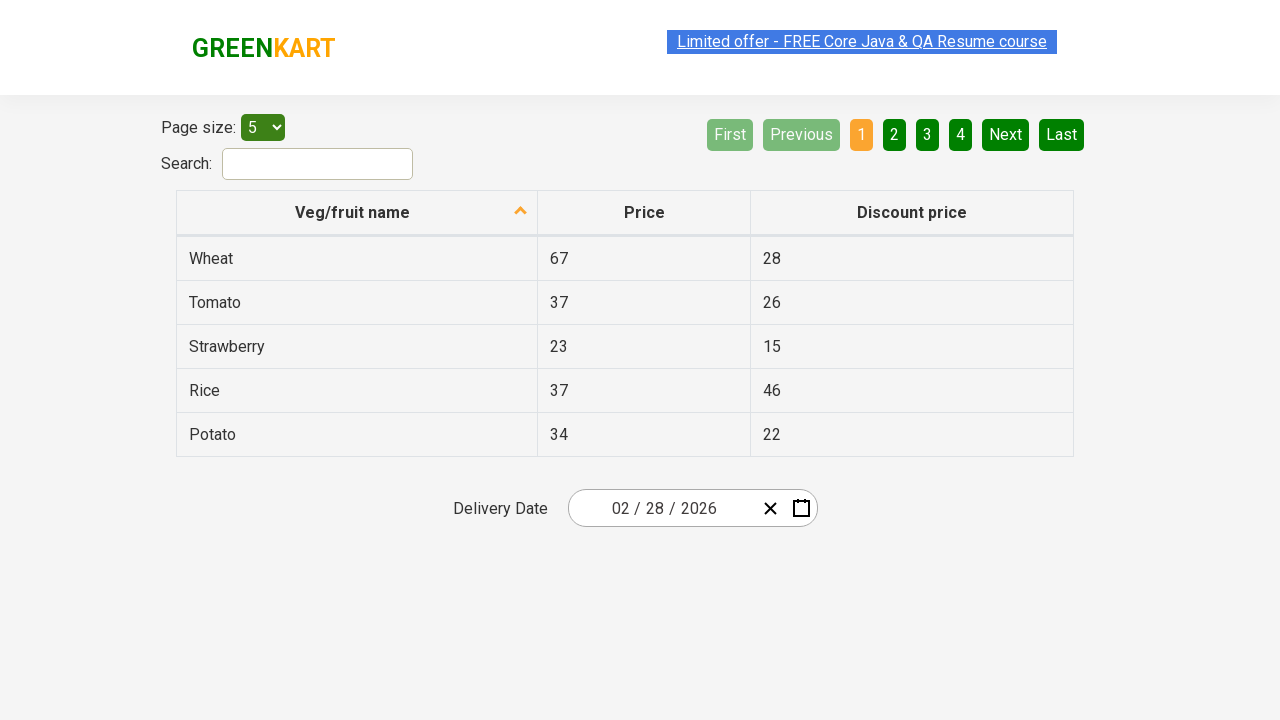